Tests drag and drop functionality by dragging an element and dropping it onto a target area, then verifies the text changes from "Drop here" to "Dropped!"

Starting URL: https://demoqa.com/droppable

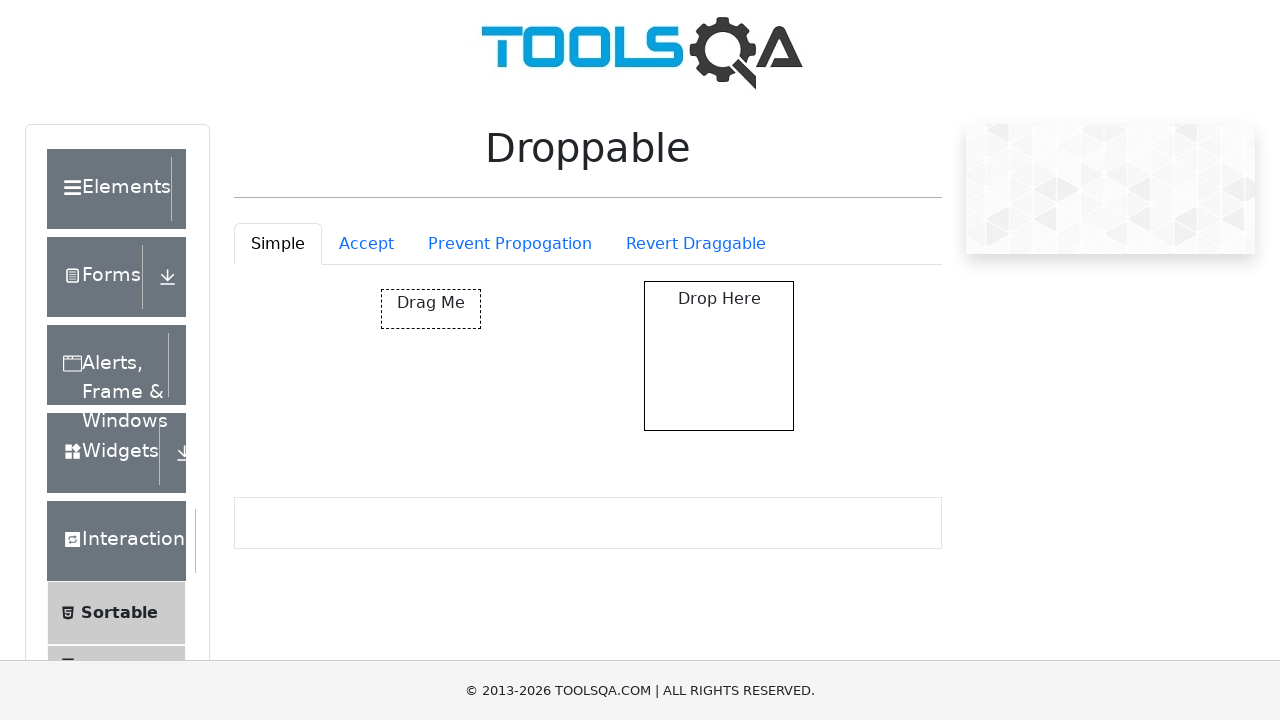

Located the draggable element with id 'draggable'
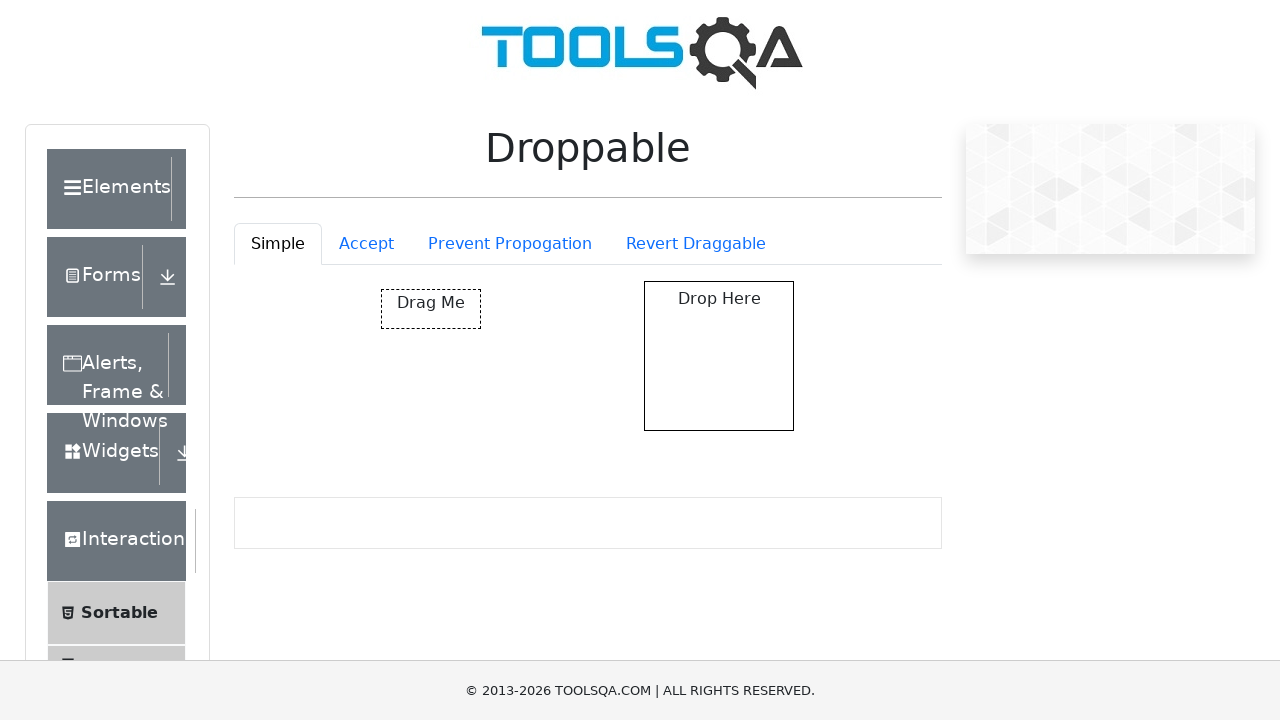

Located the drop target element with id 'droppable'
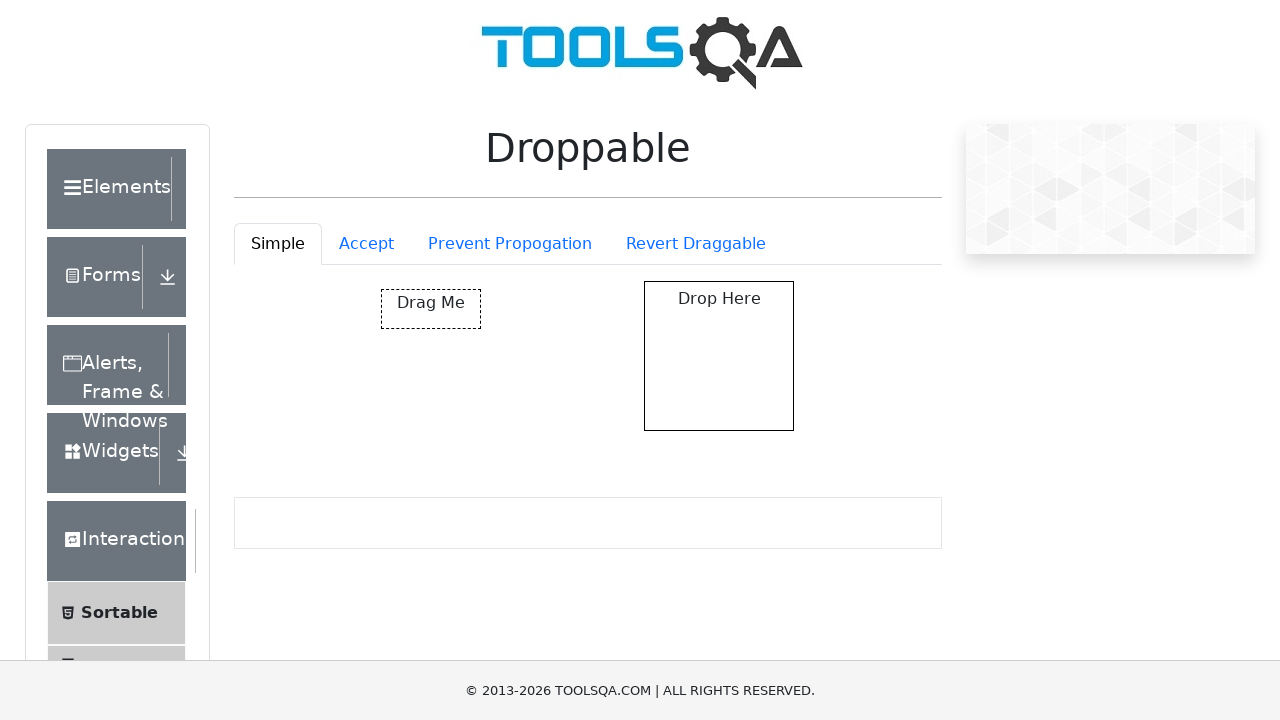

Dragged the draggable element and dropped it onto the target area at (719, 356)
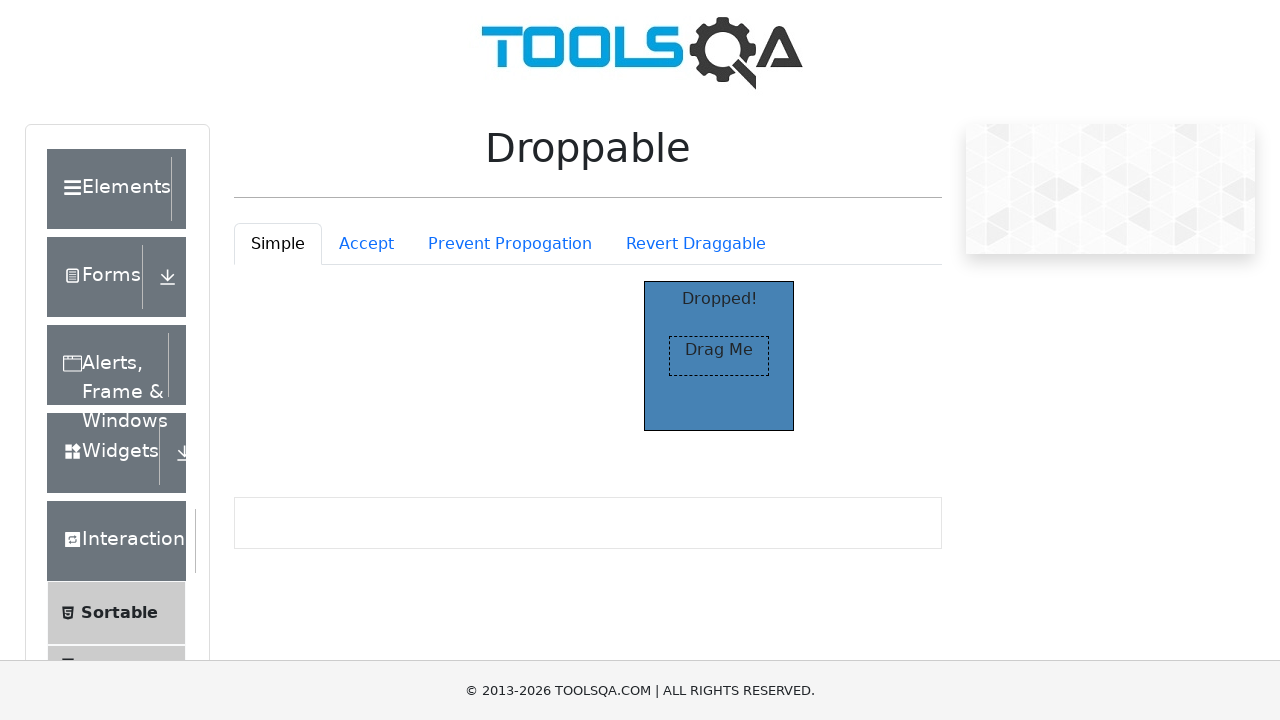

Located the 'Dropped!' text element to verify drop success
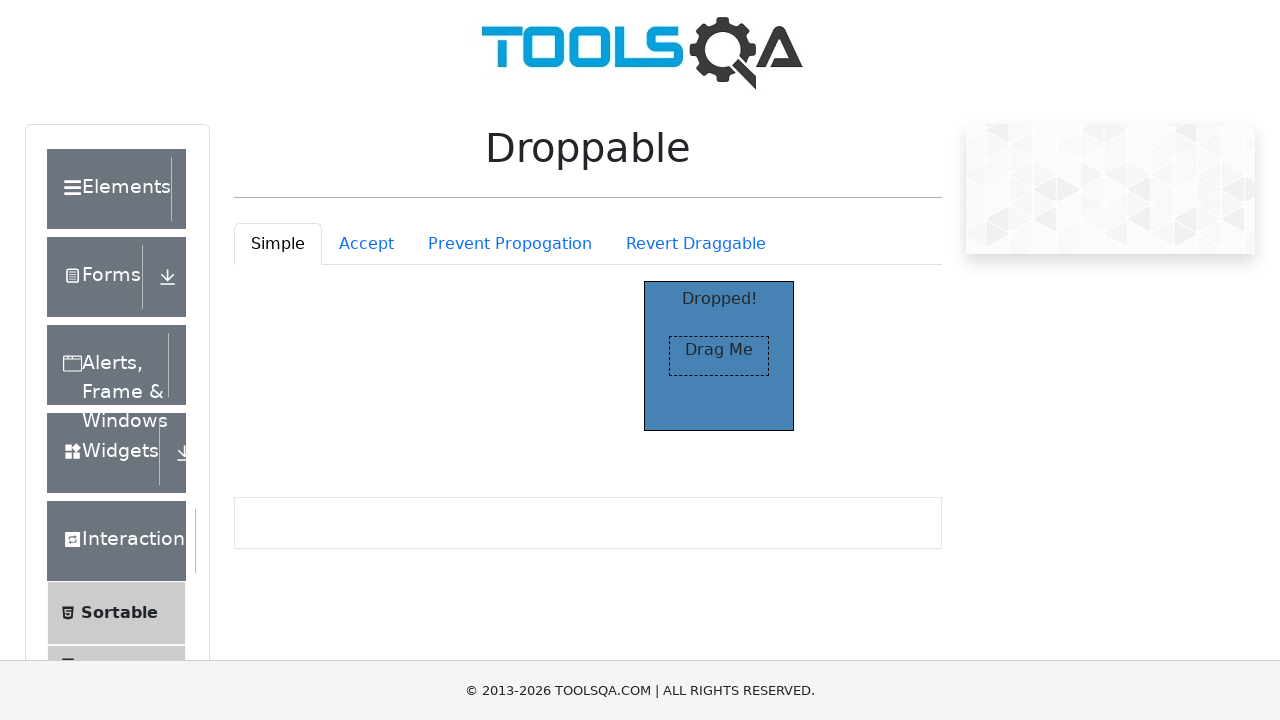

Verified that the 'Dropped!' text is visible
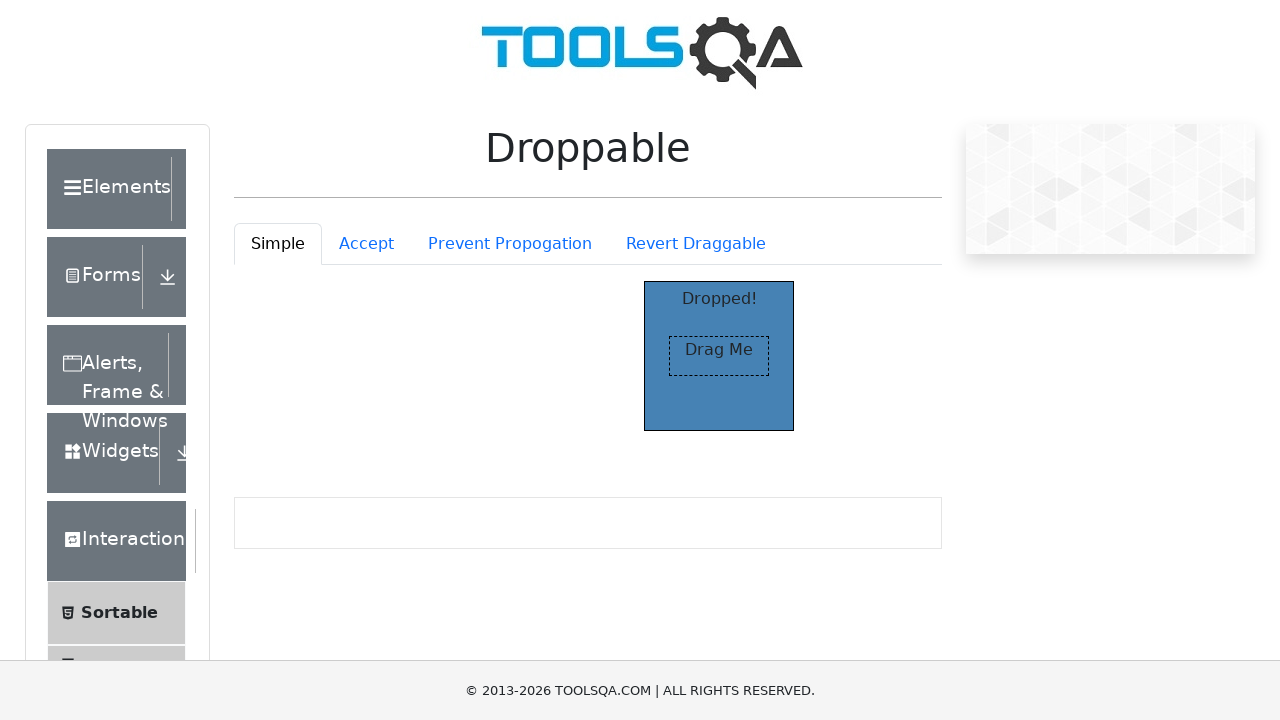

Verified that the text content equals 'Dropped!' confirming successful drop
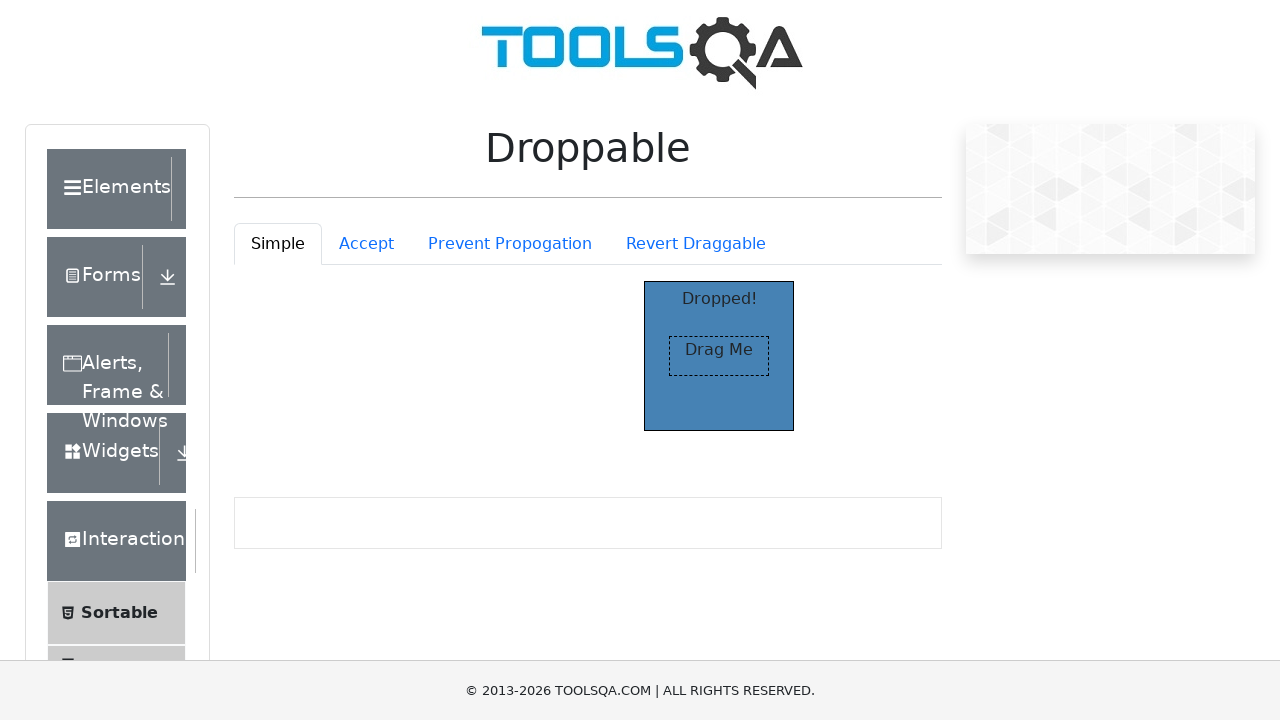

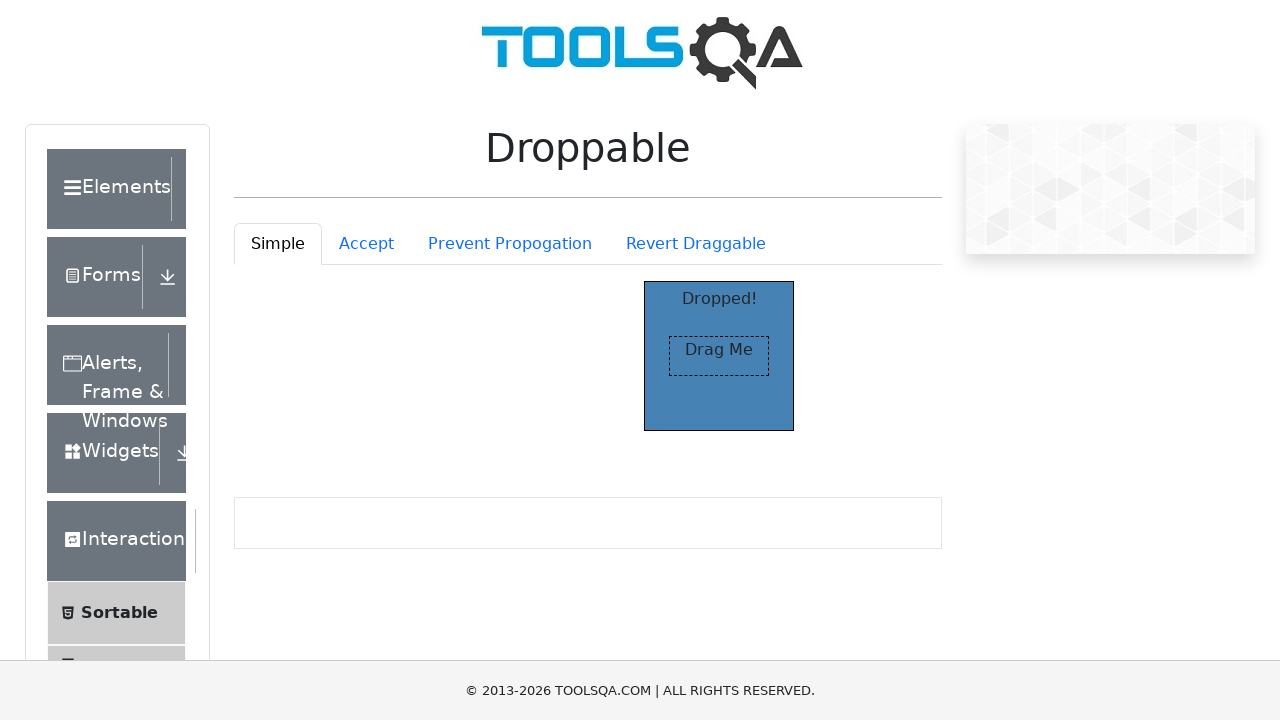